Navigates to Microbac media articles page and verifies that article cards load

Starting URL: https://www.microbac.com/media-articles/

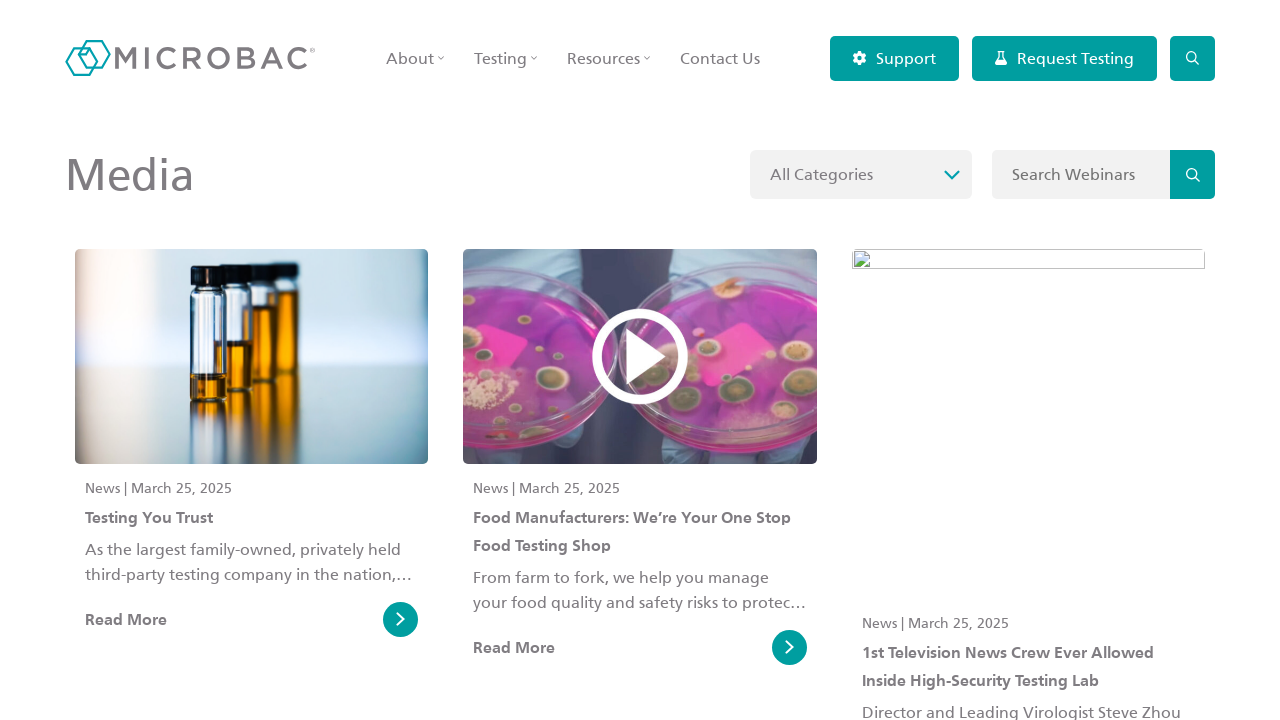

Navigated to Microbac media articles page
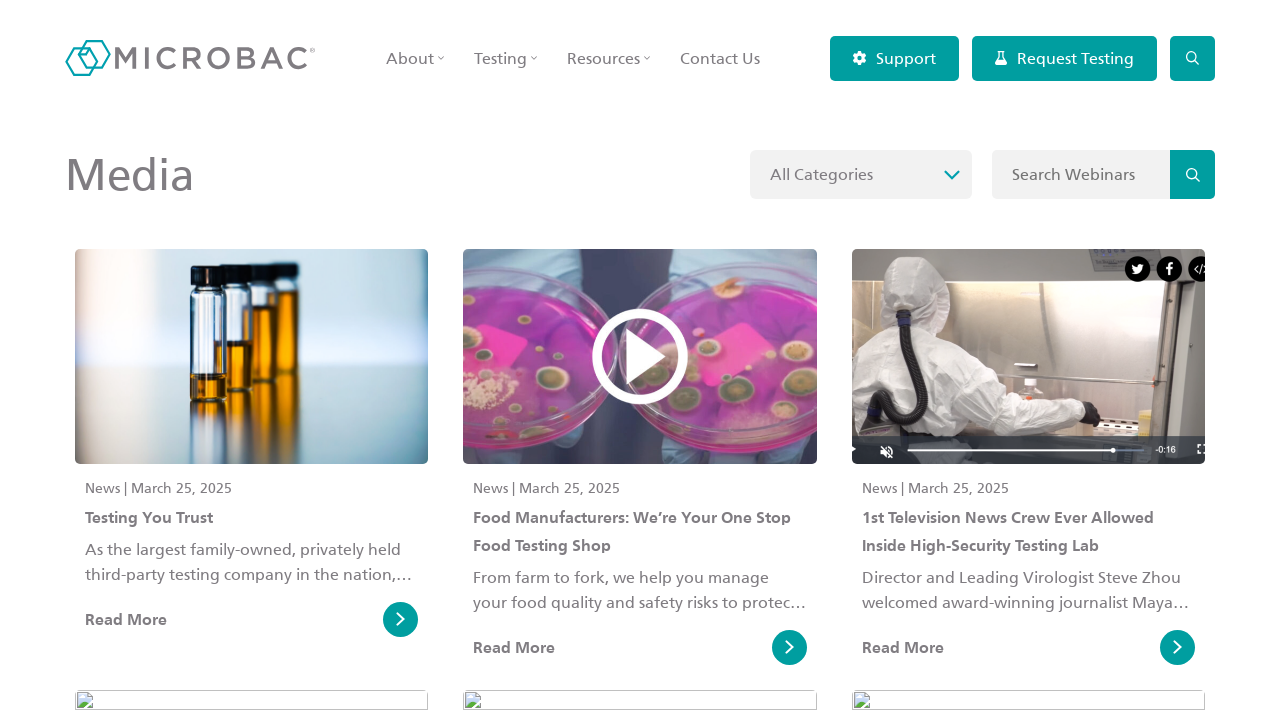

Article cards loaded successfully
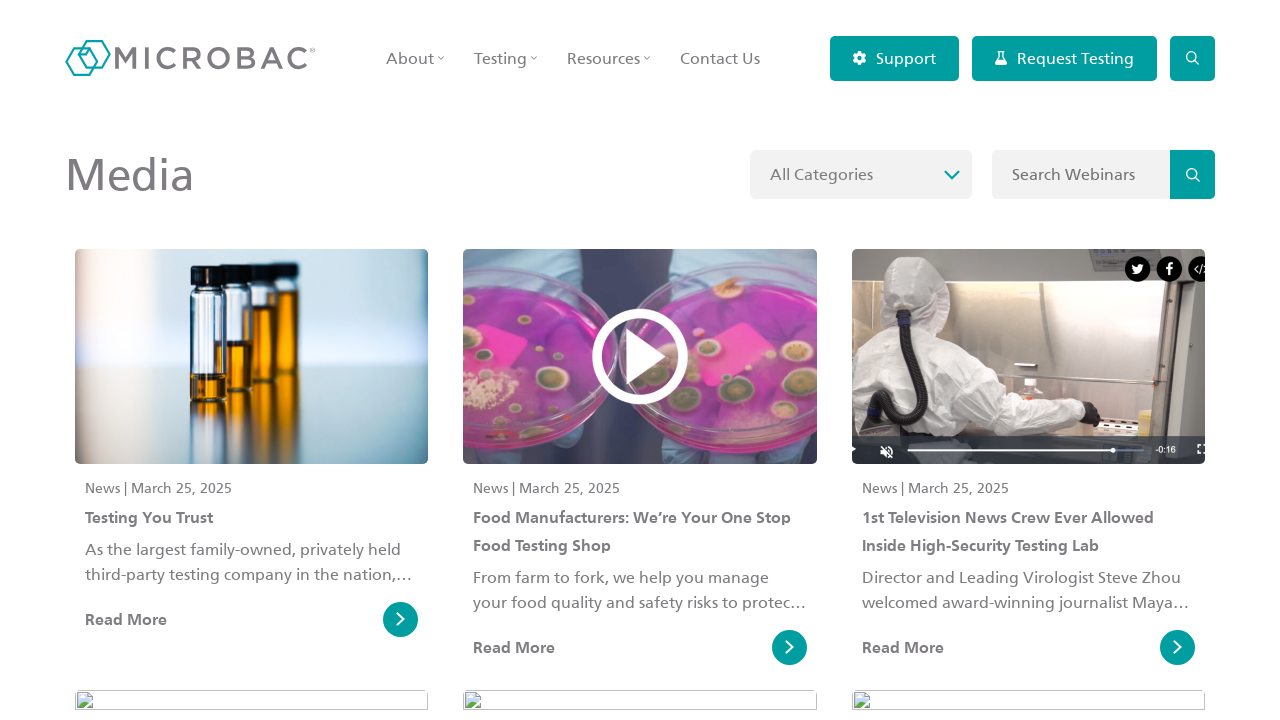

Article titles verified to be present
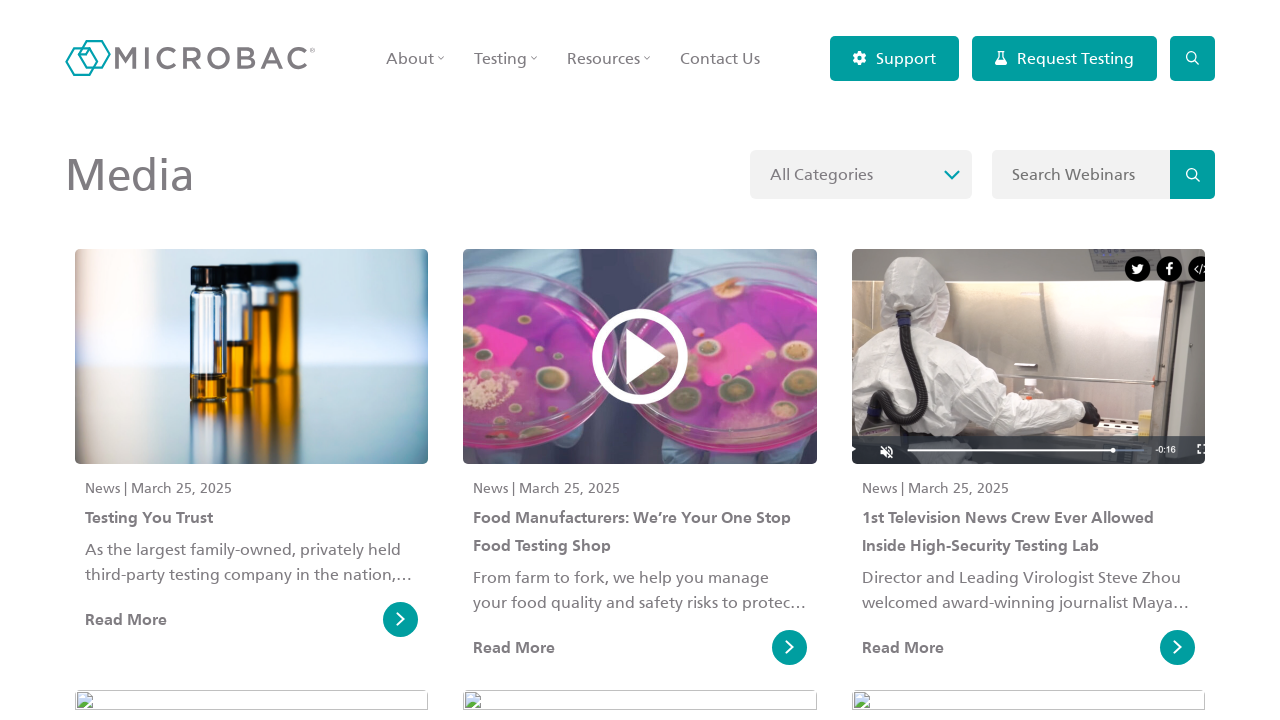

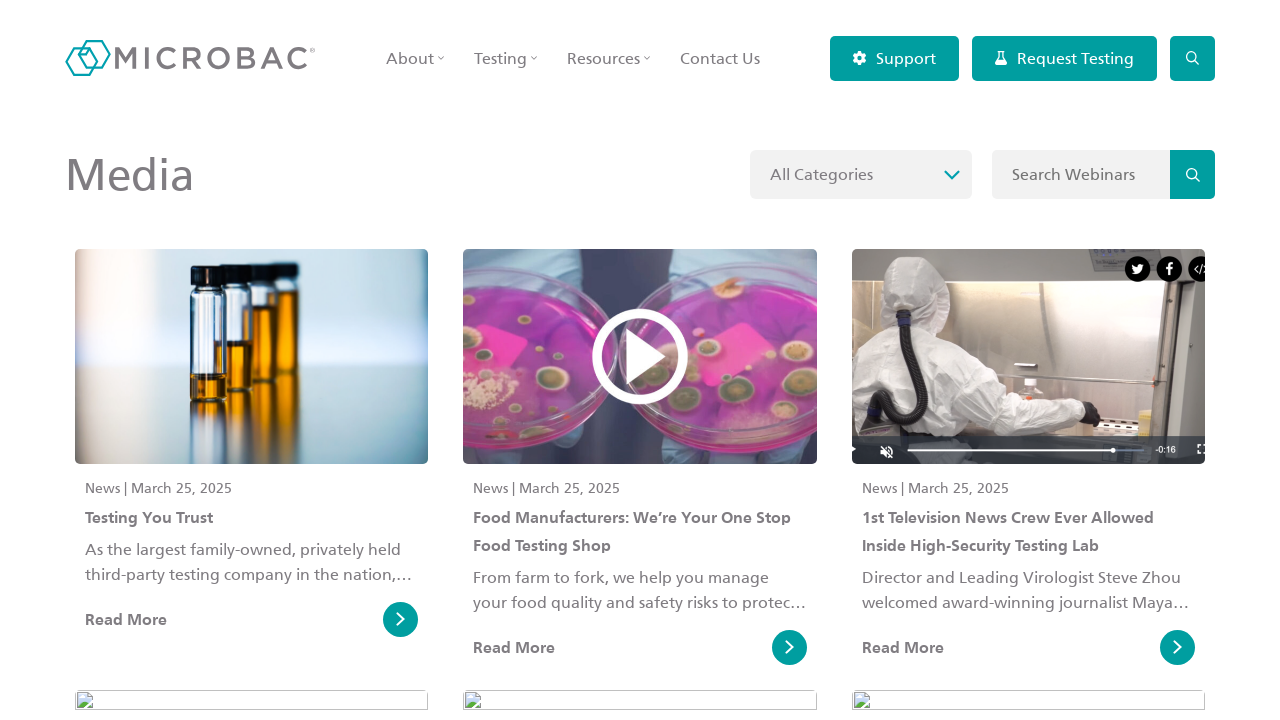